Tests that the main section and footer become visible when items are added to the todo list.

Starting URL: https://demo.playwright.dev/todomvc

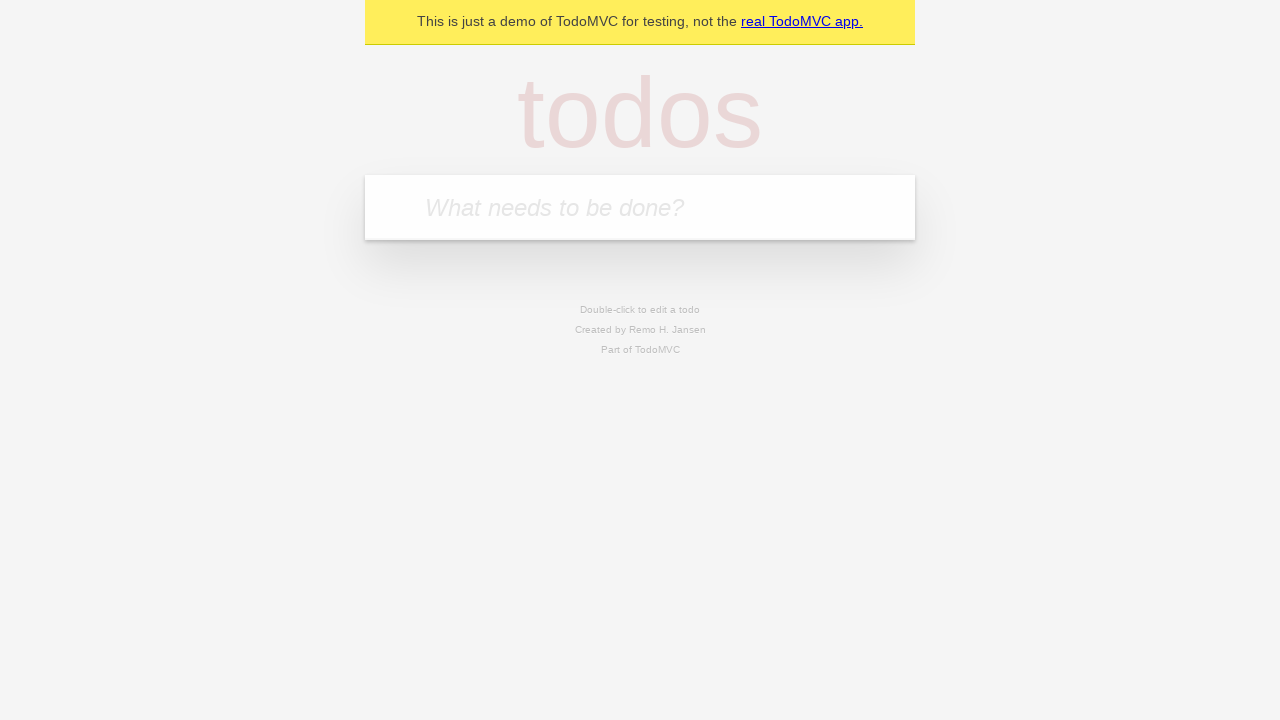

Filled new todo input with 'buy some cheese' on .new-todo
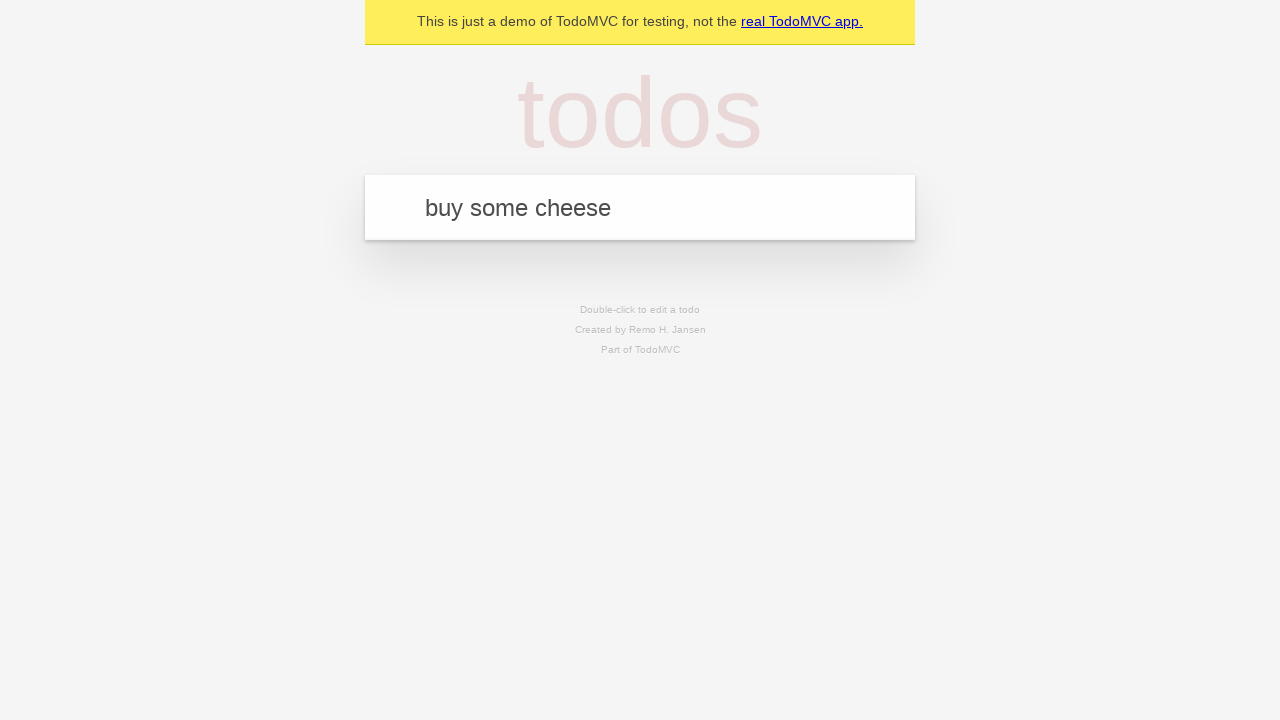

Pressed Enter to add the todo item on .new-todo
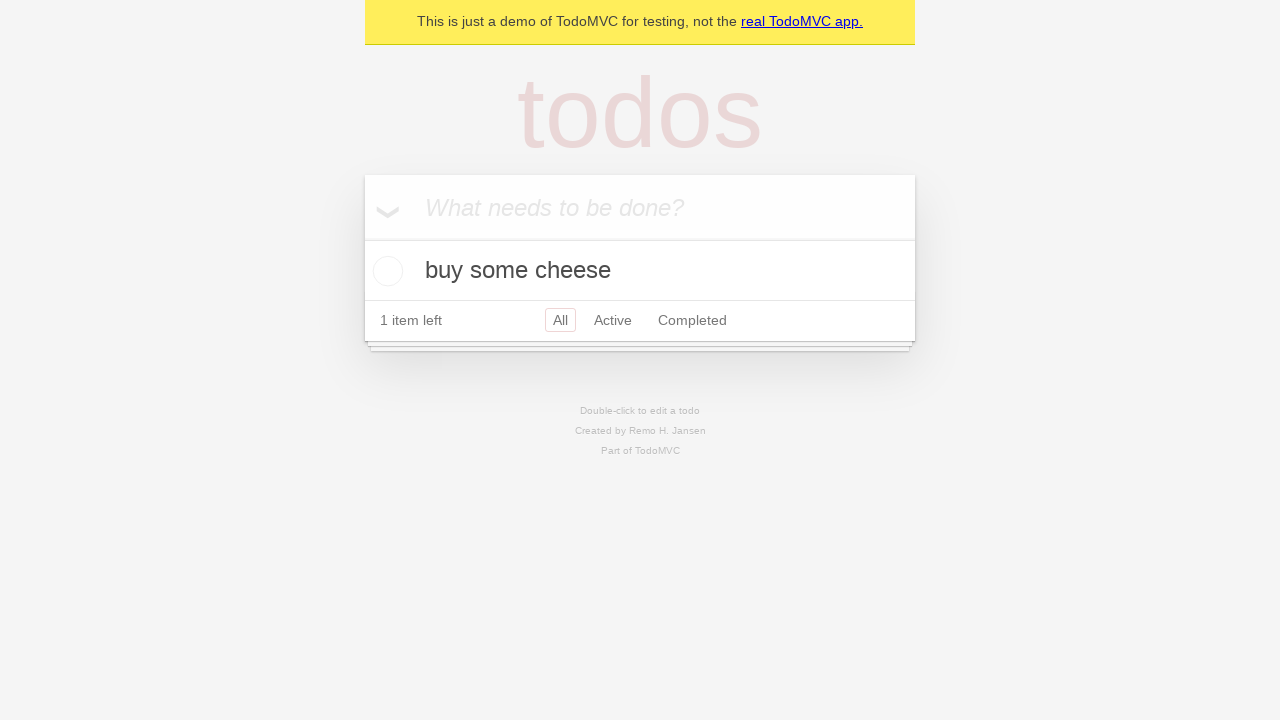

Main section became visible after item was added
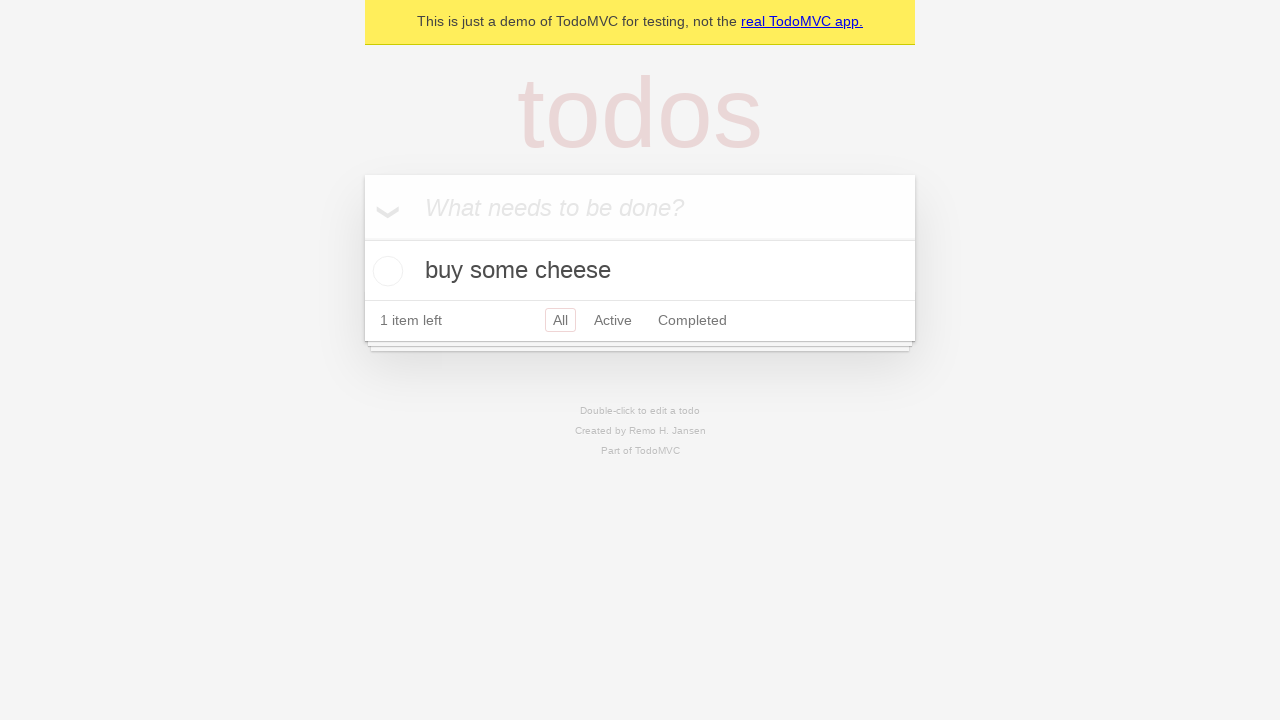

Footer section became visible after item was added
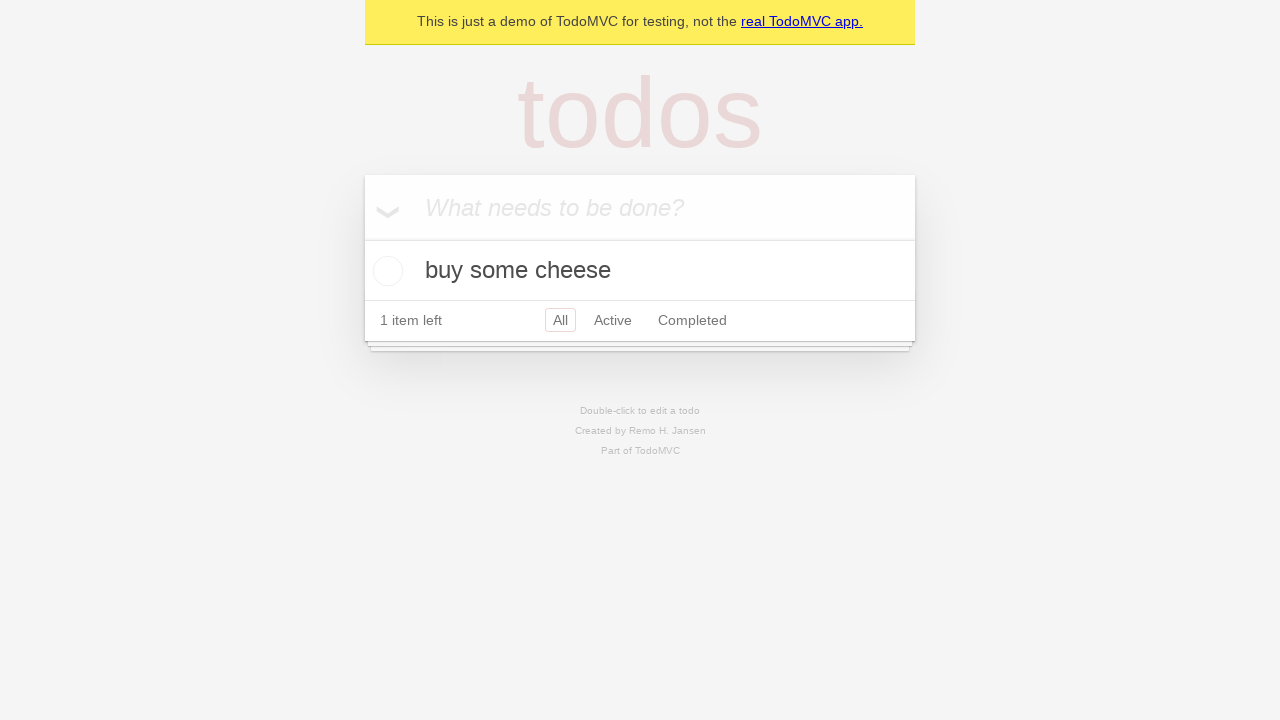

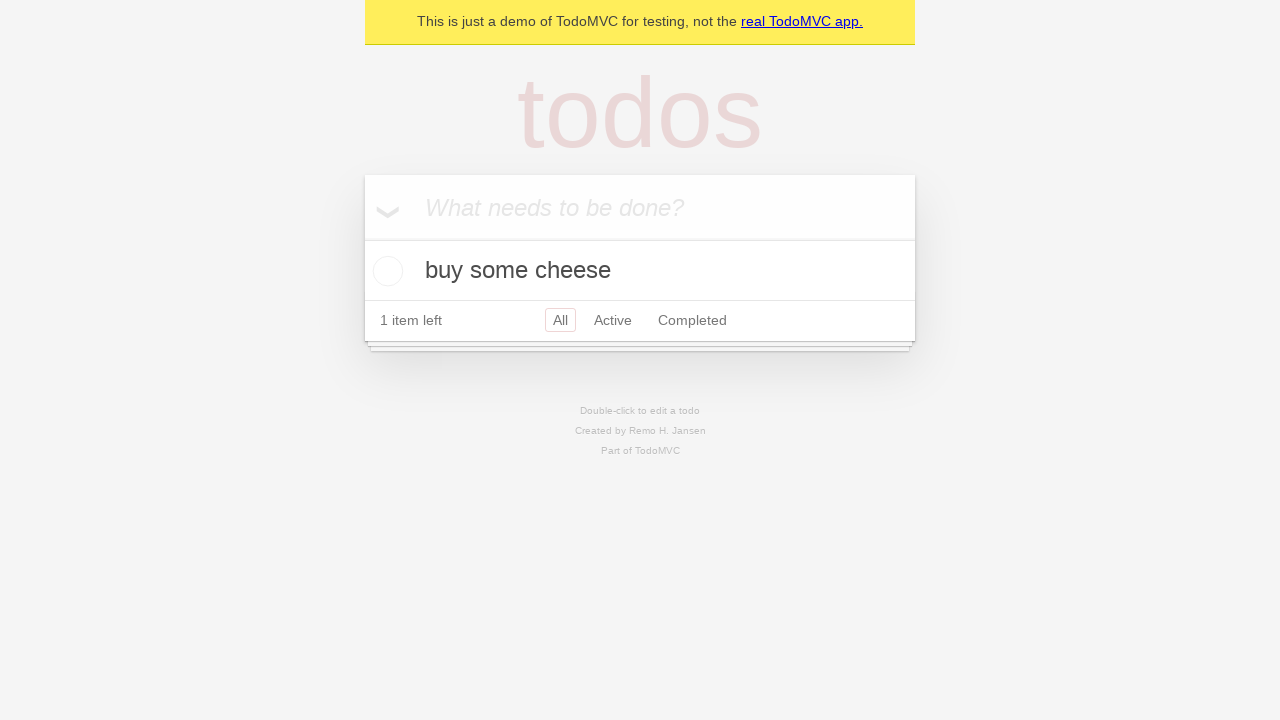